Tests the product search and add-to-cart functionality on a practice e-commerce site by searching for 'ca', verifying product results, and adding items including Cashews to the cart.

Starting URL: https://rahulshettyacademy.com/seleniumPractise/#/

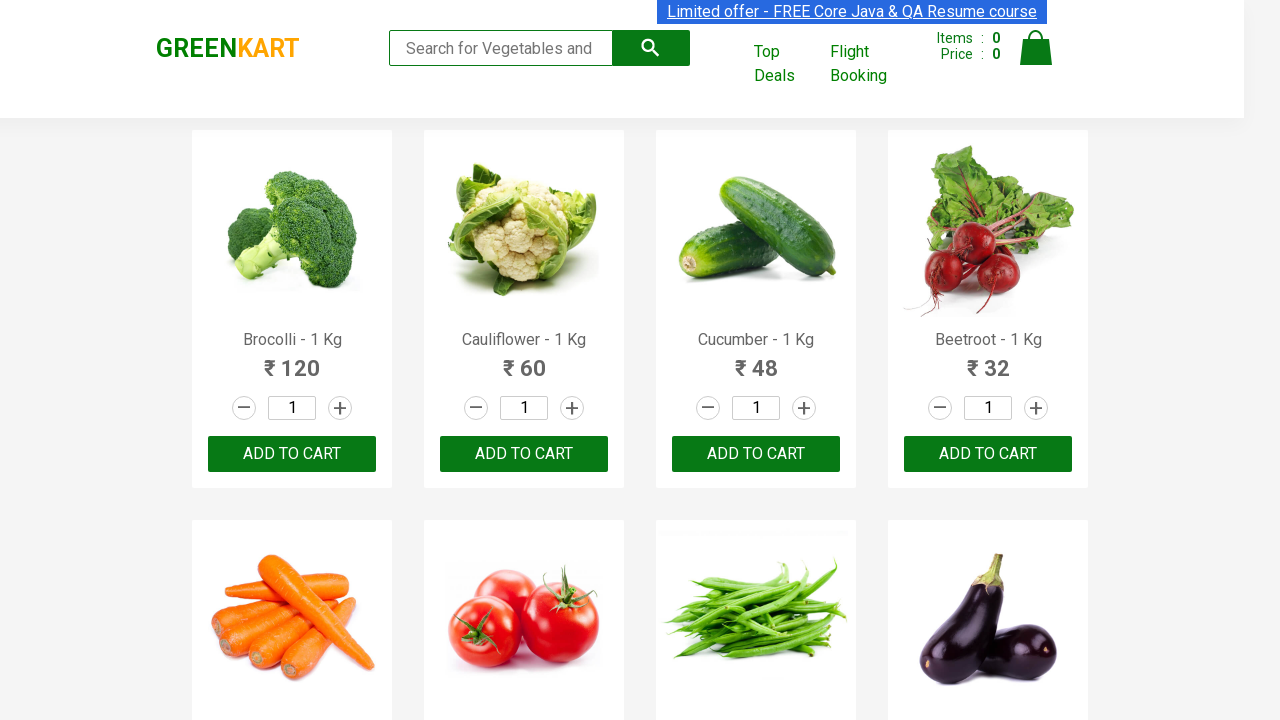

Filled search box with 'ca' on .search-keyword
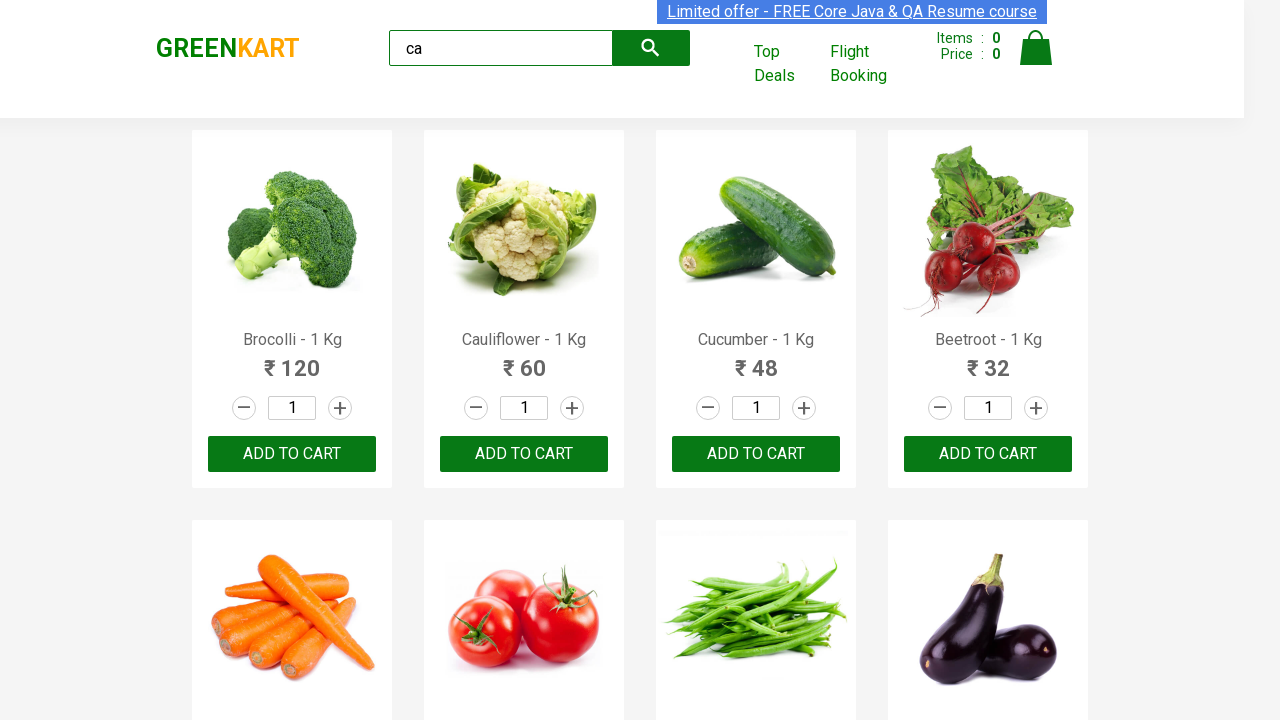

Waited 2 seconds for search results to load
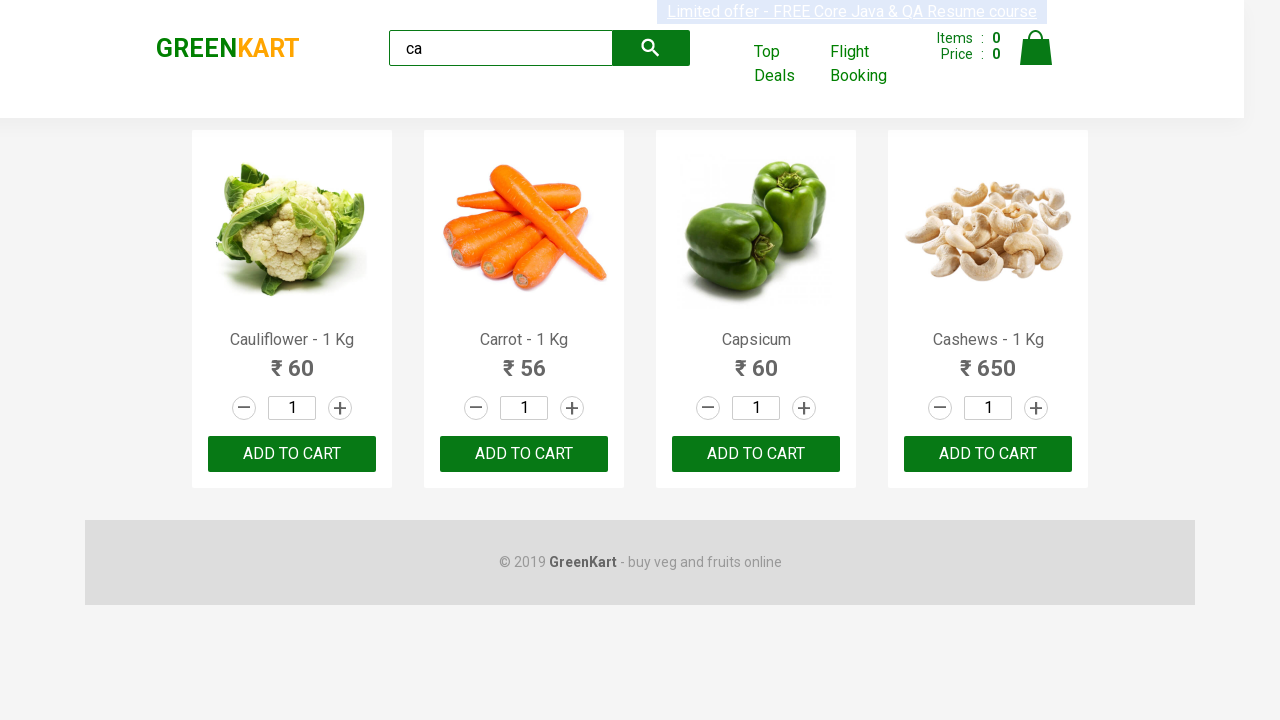

Product results loaded and verified
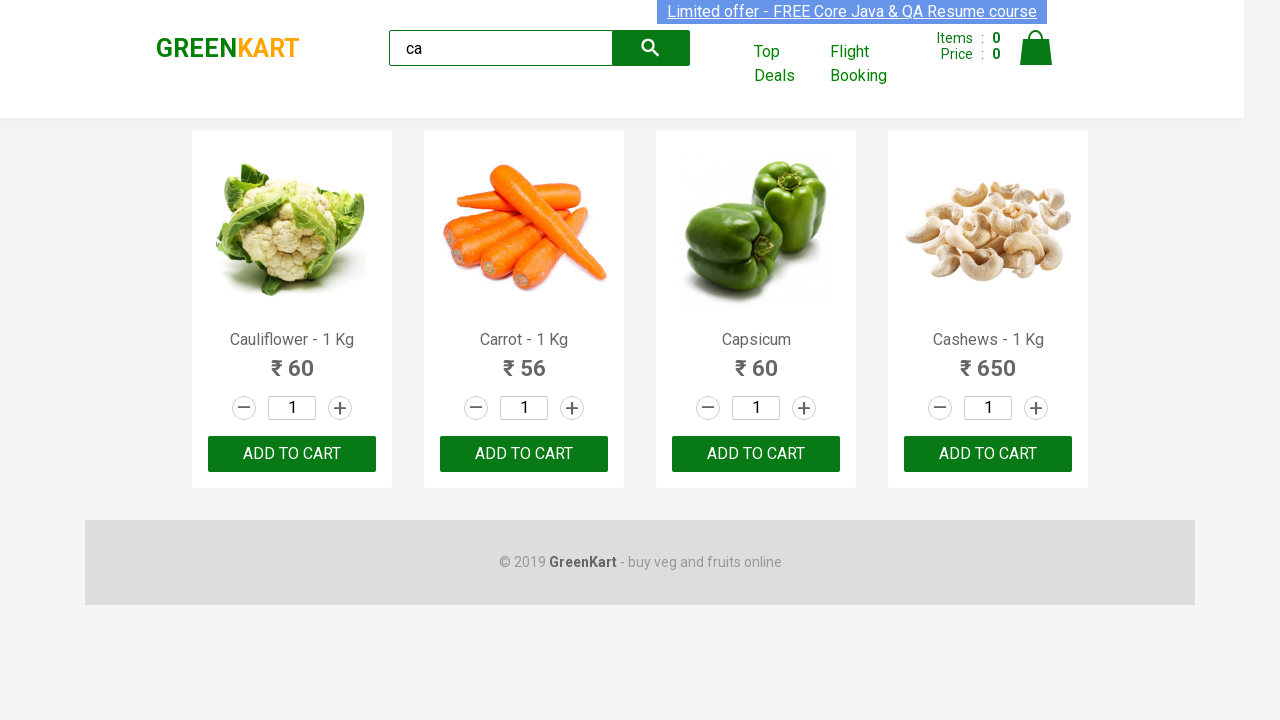

Clicked 'ADD TO CART' button on second product at (524, 454) on .products .product >> nth=1 >> button:has-text('ADD TO CART')
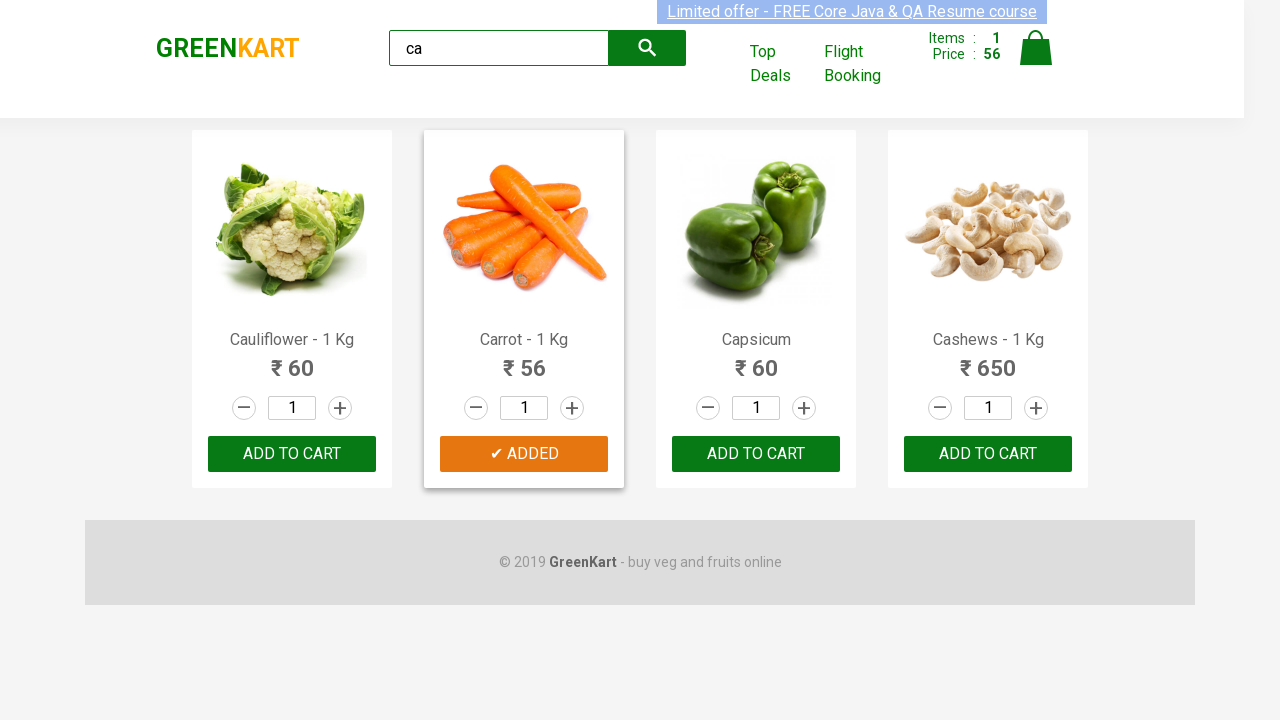

Found Cashews product and clicked 'ADD TO CART' button at (988, 454) on .products .product >> nth=3 >> button
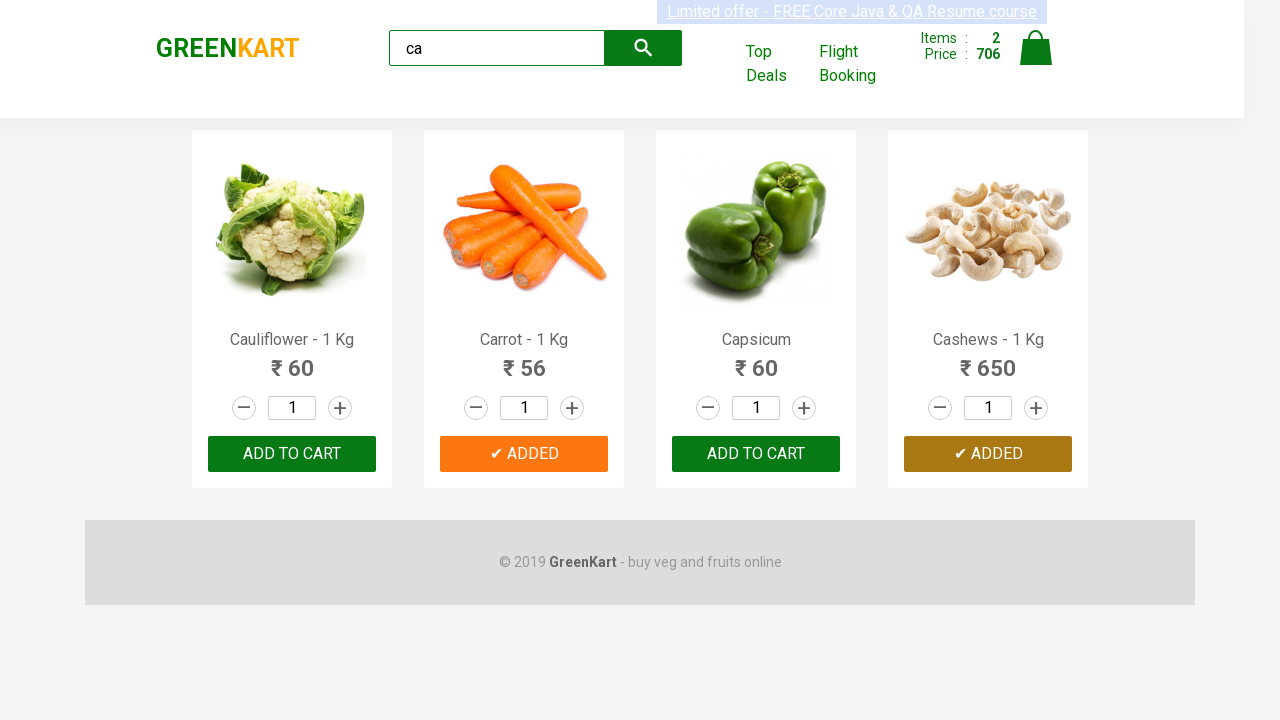

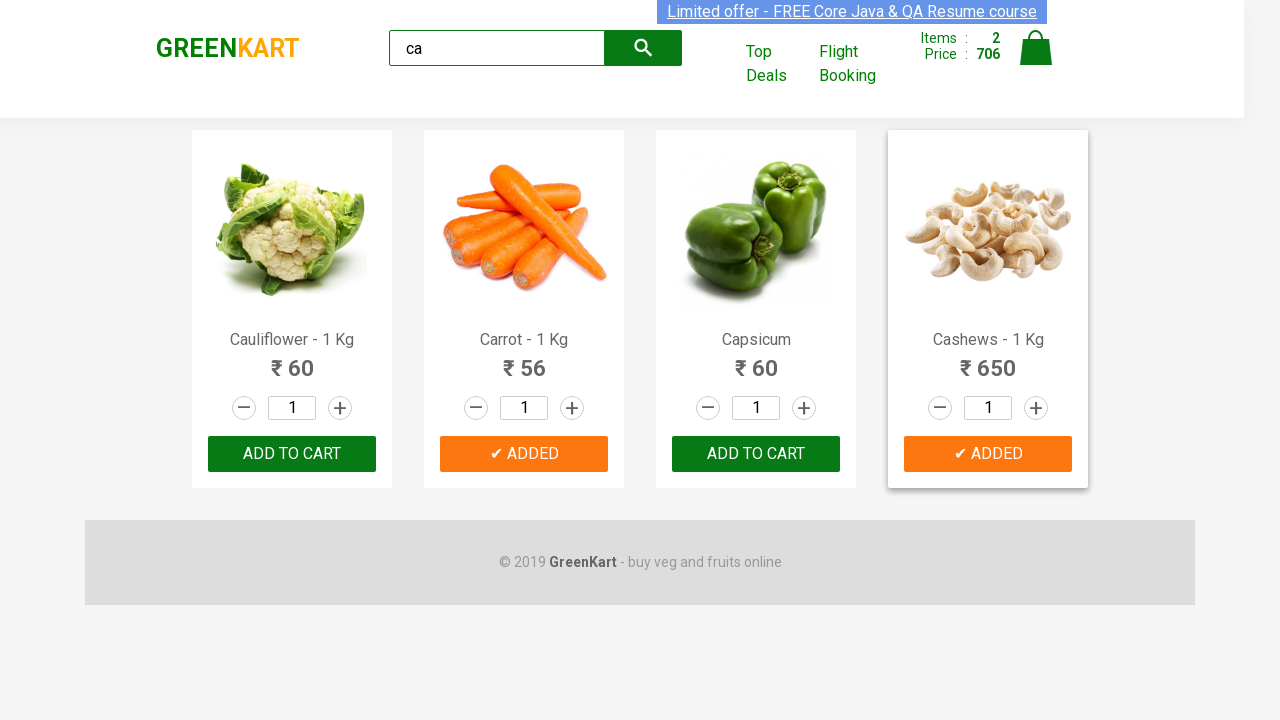